Tests that edits are saved when the input loses focus (blur event)

Starting URL: https://demo.playwright.dev/todomvc

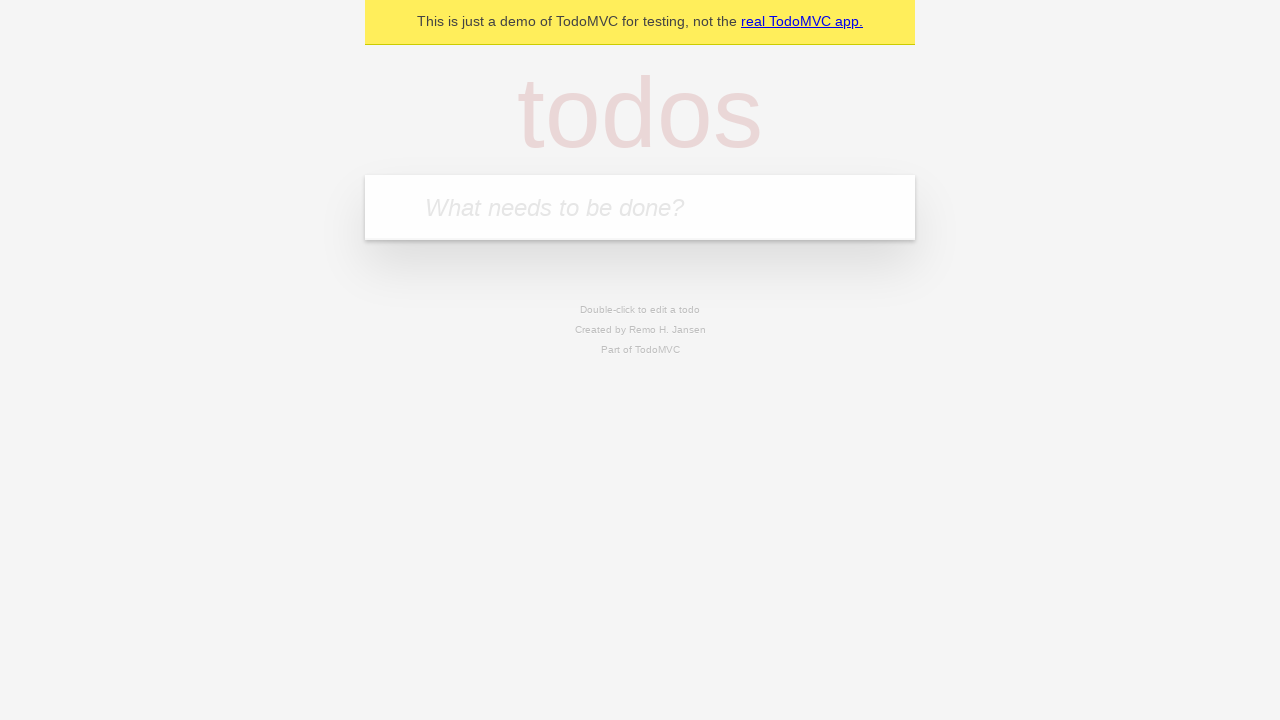

Filled input field with first todo 'buy some cheese' on internal:attr=[placeholder="What needs to be done?"i]
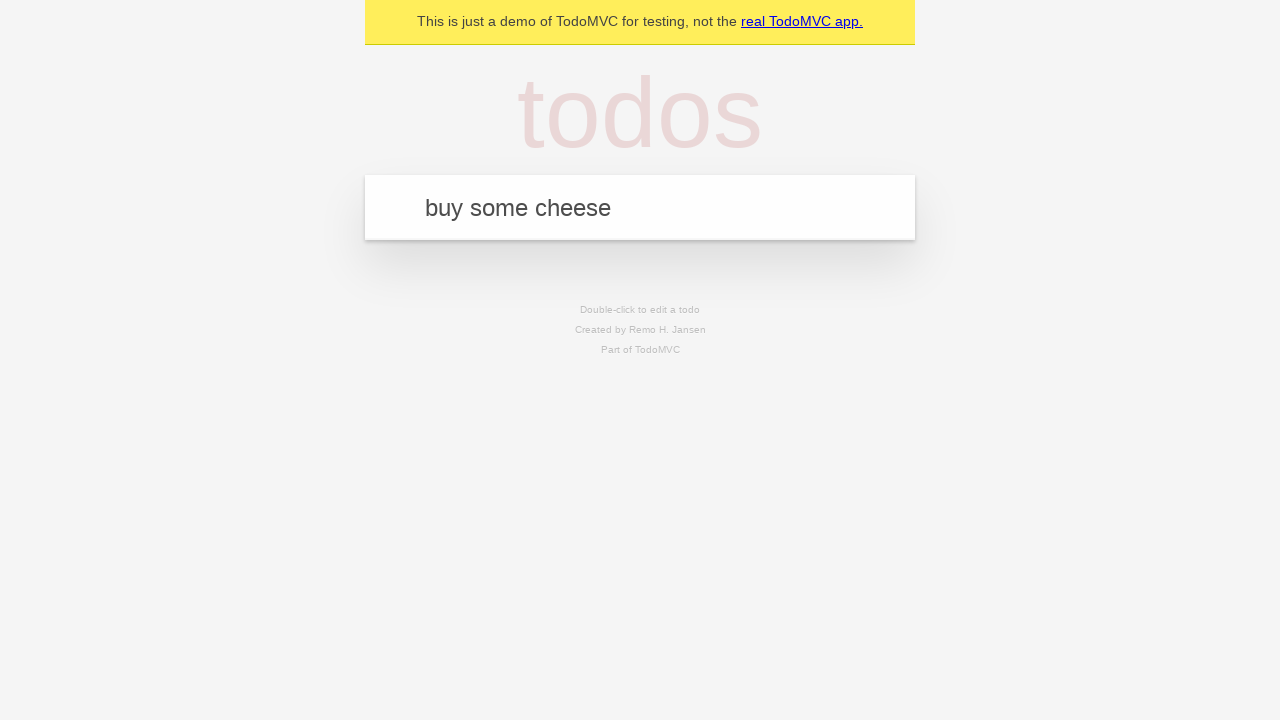

Pressed Enter to create first todo on internal:attr=[placeholder="What needs to be done?"i]
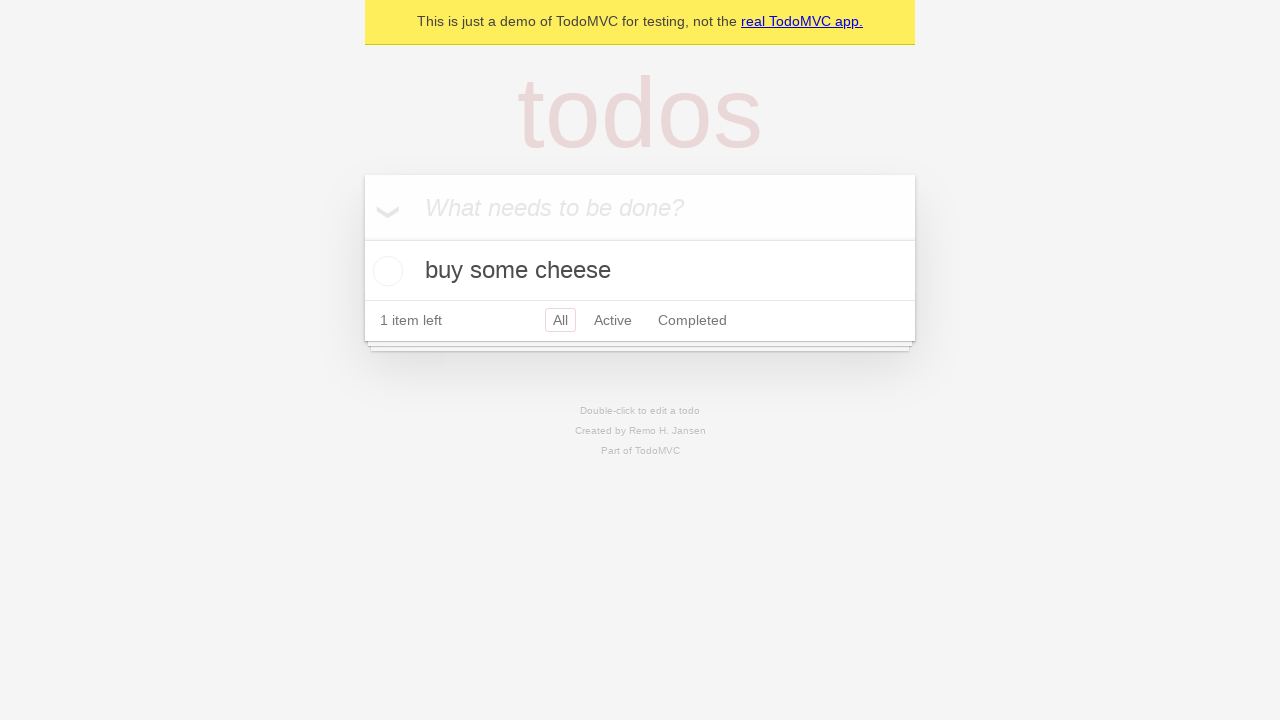

Filled input field with second todo 'feed the cat' on internal:attr=[placeholder="What needs to be done?"i]
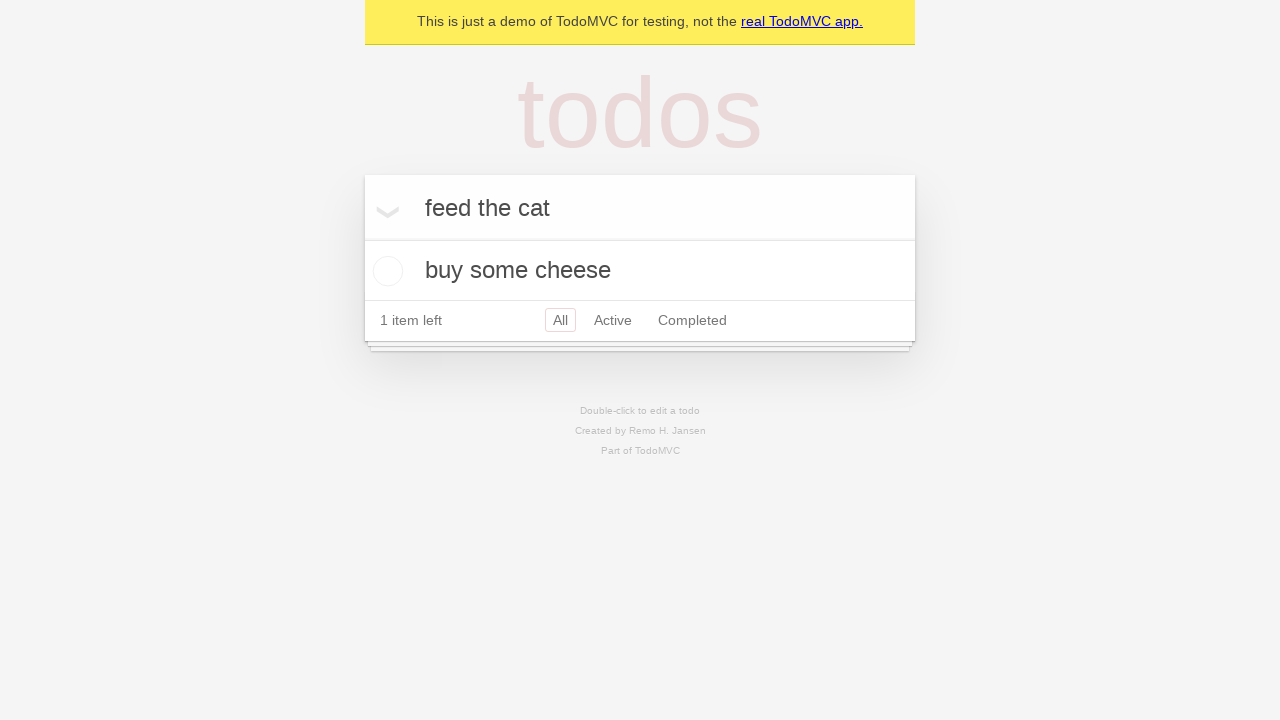

Pressed Enter to create second todo on internal:attr=[placeholder="What needs to be done?"i]
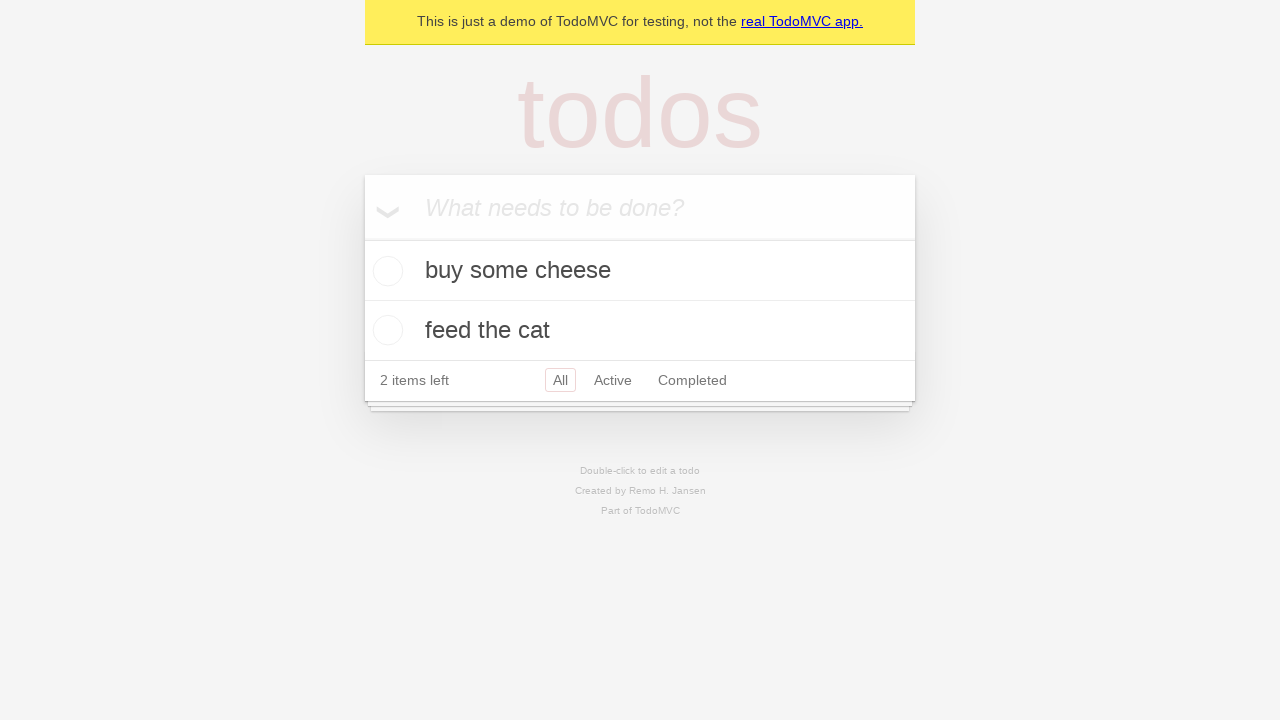

Filled input field with third todo 'book a doctors appointment' on internal:attr=[placeholder="What needs to be done?"i]
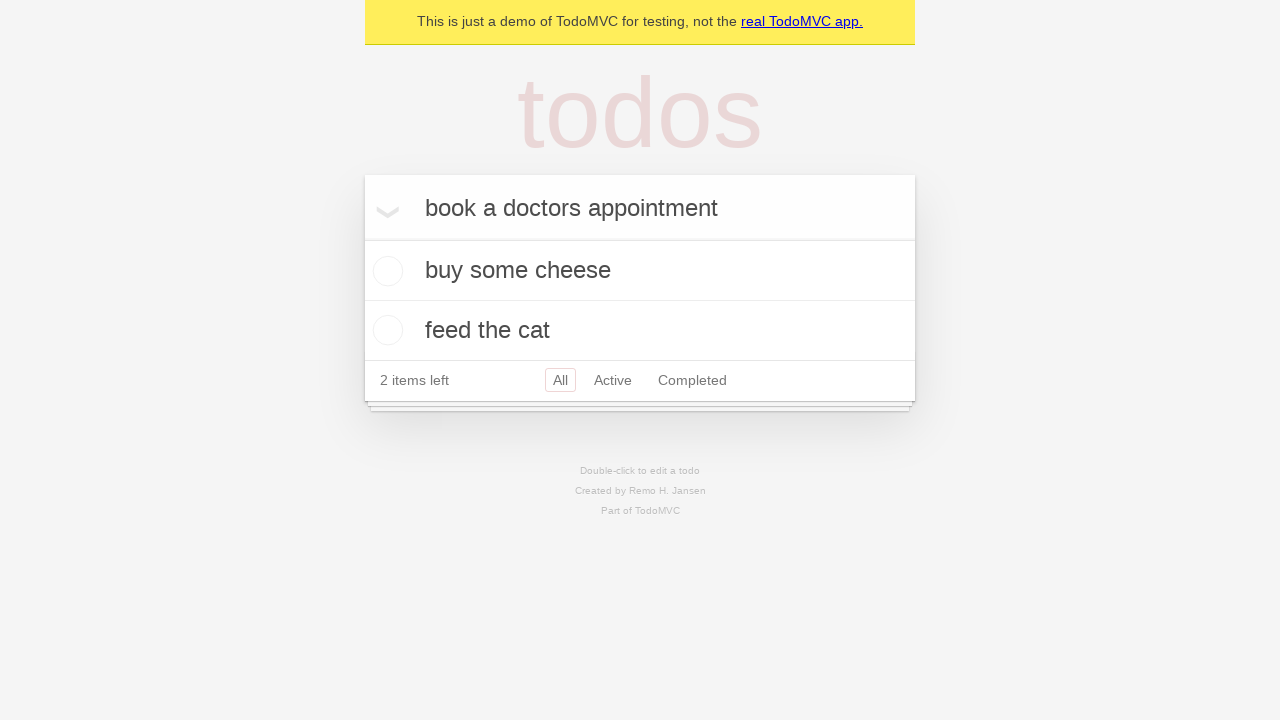

Pressed Enter to create third todo on internal:attr=[placeholder="What needs to be done?"i]
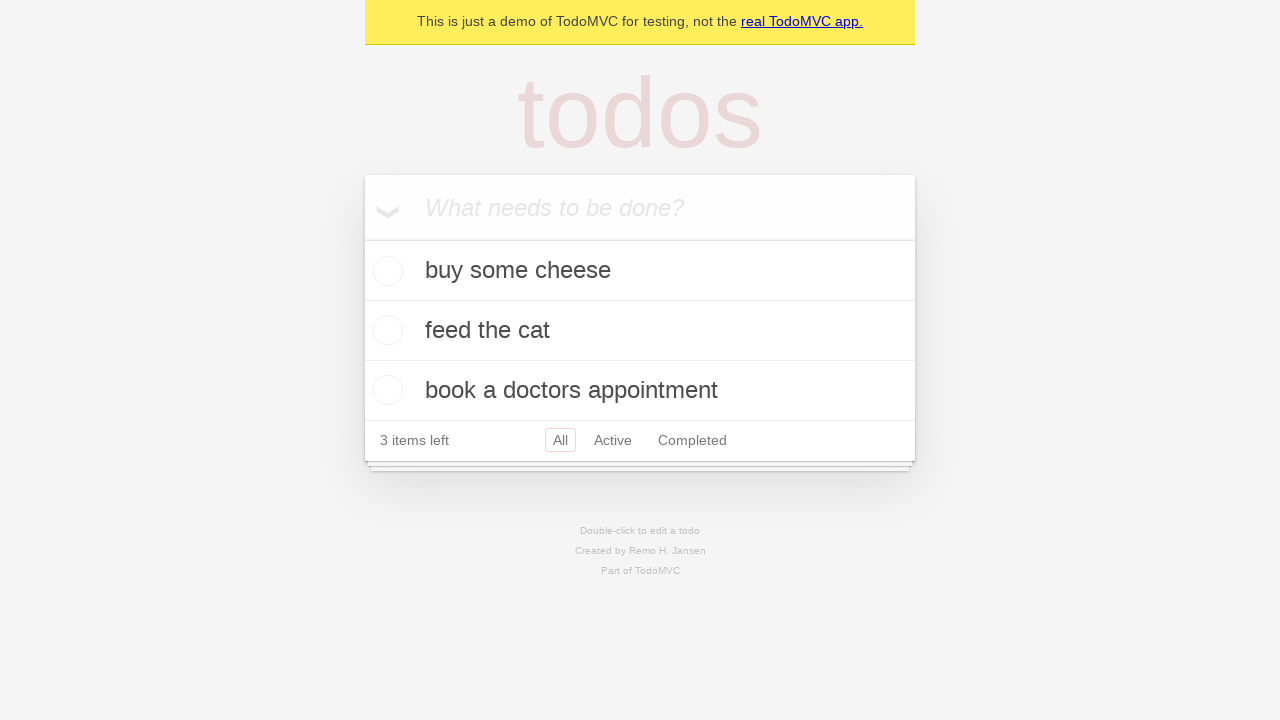

Double-clicked second todo to enter edit mode at (640, 331) on [data-testid='todo-item'] >> nth=1
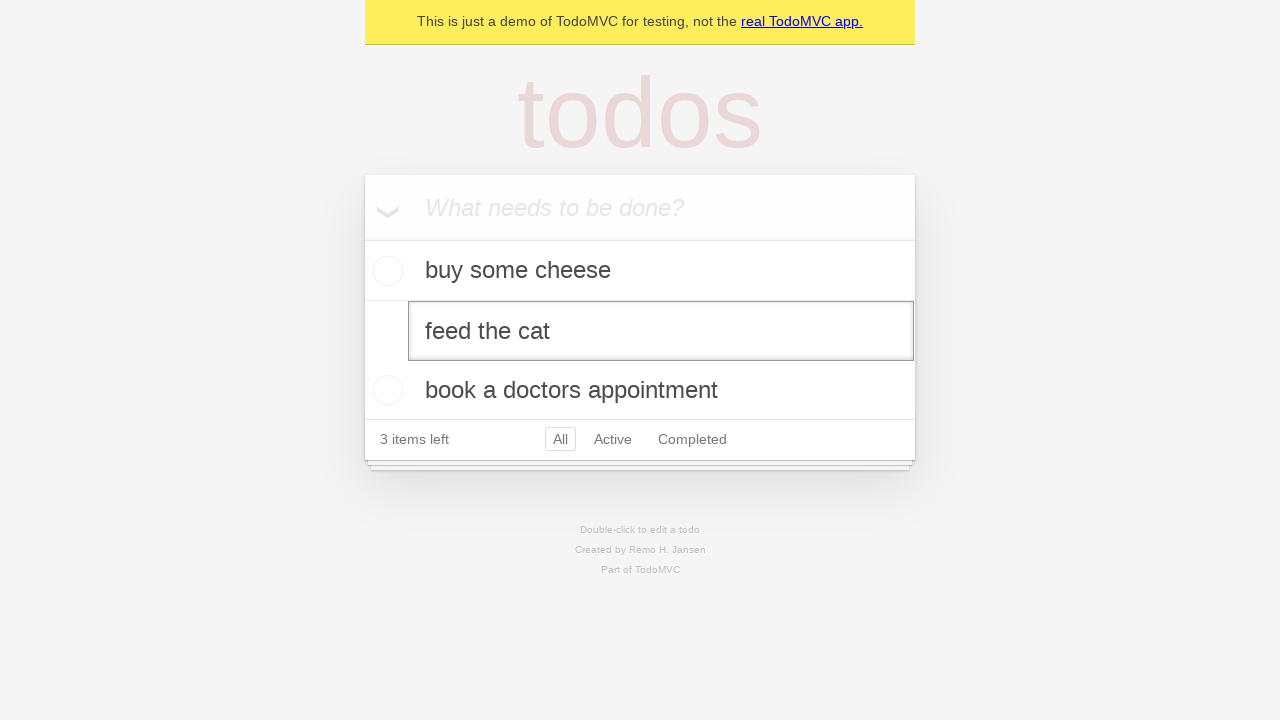

Changed second todo text to 'buy some sausages' on [data-testid='todo-item'] >> nth=1 >> internal:role=textbox[name="Edit"i]
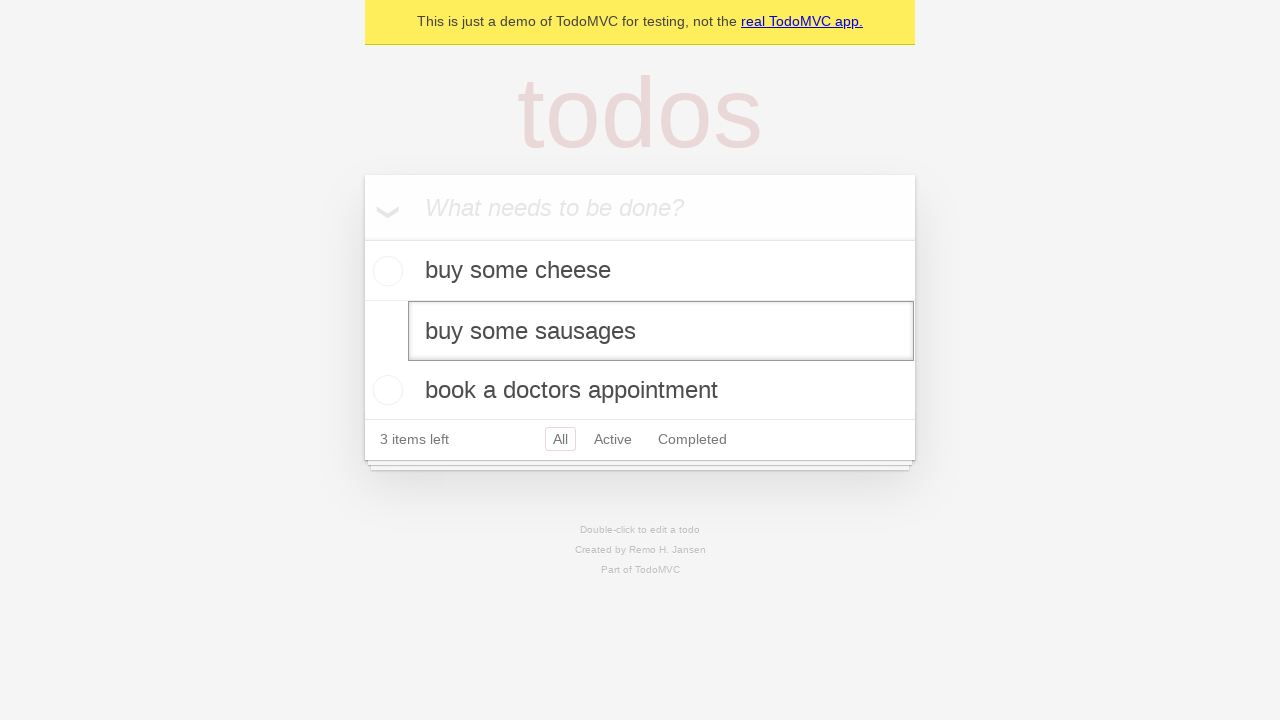

Dispatched blur event to save edited todo
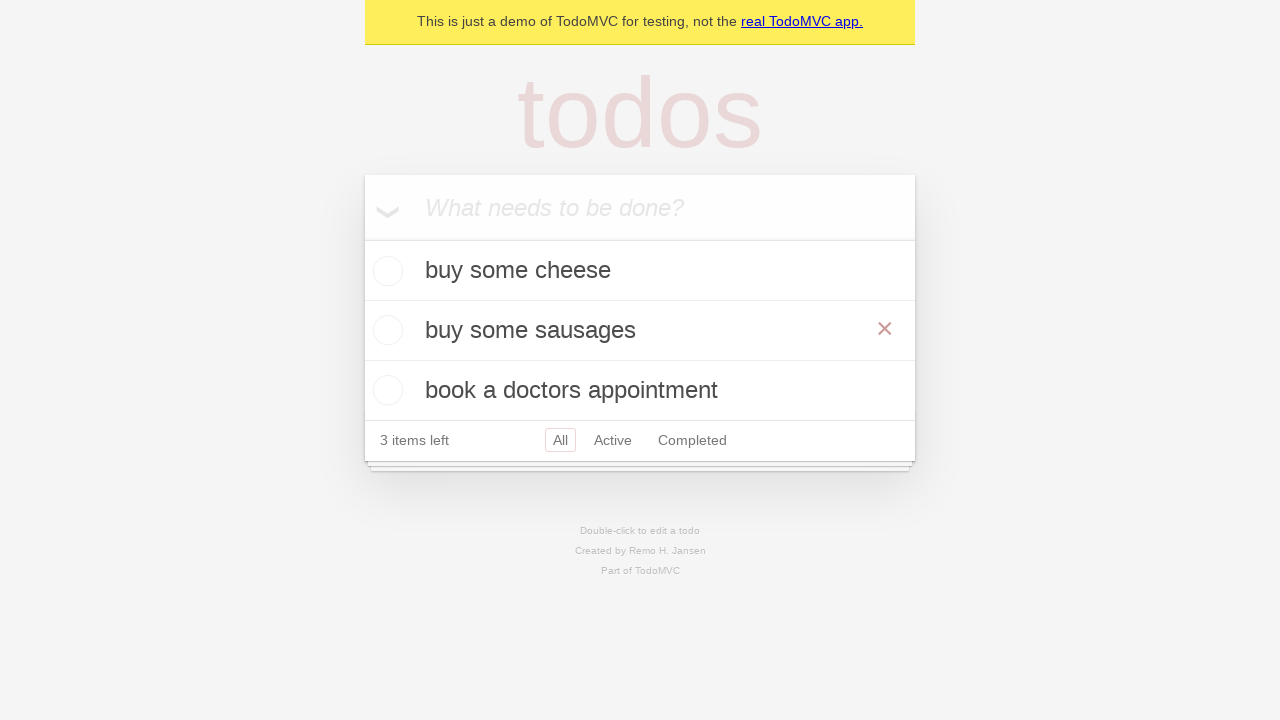

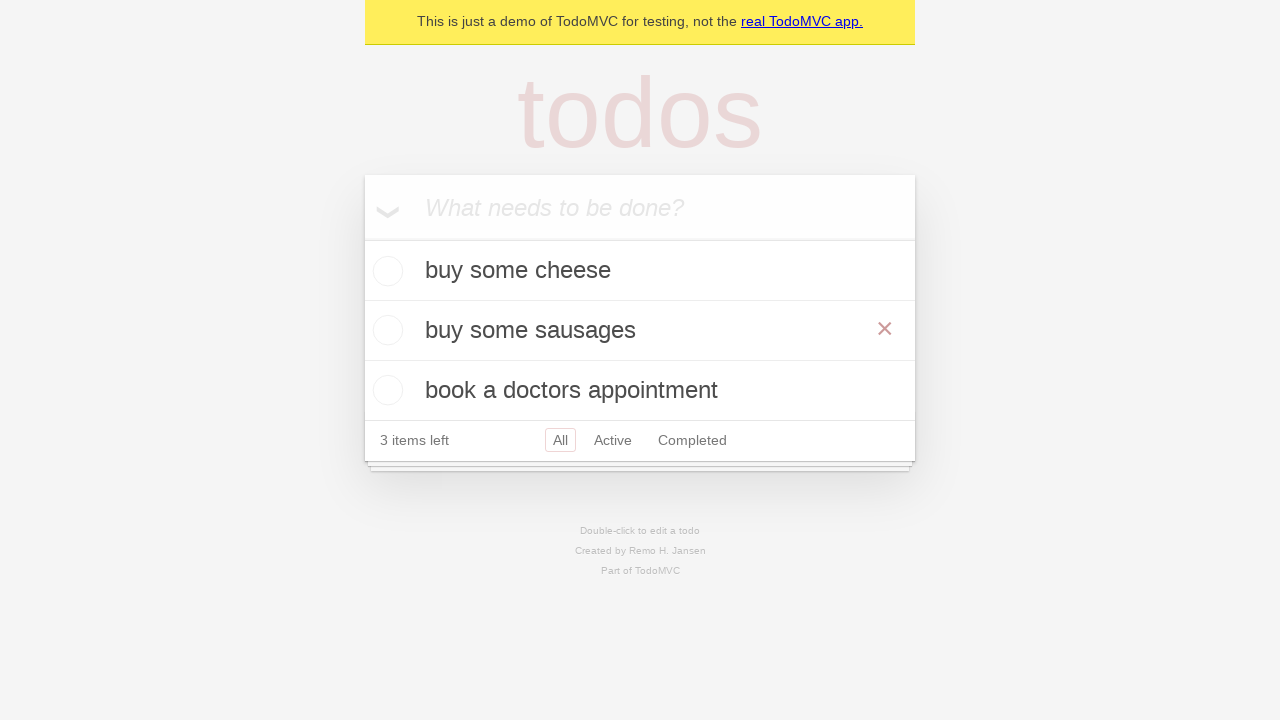